Tests multiple windows functionality by clicking a link that opens a new window and verifying the new window's title

Starting URL: http://the-internet.herokuapp.com

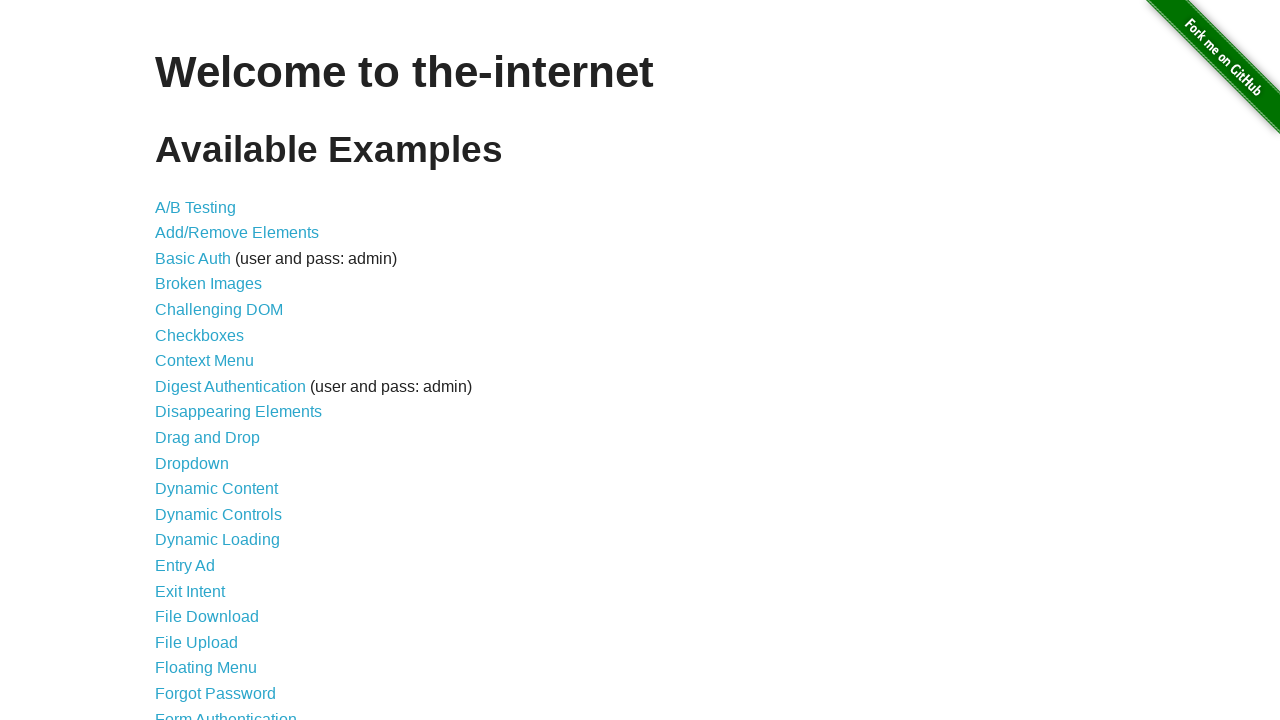

Clicked on Multiple Windows link from homepage at (218, 369) on a[href='/windows']
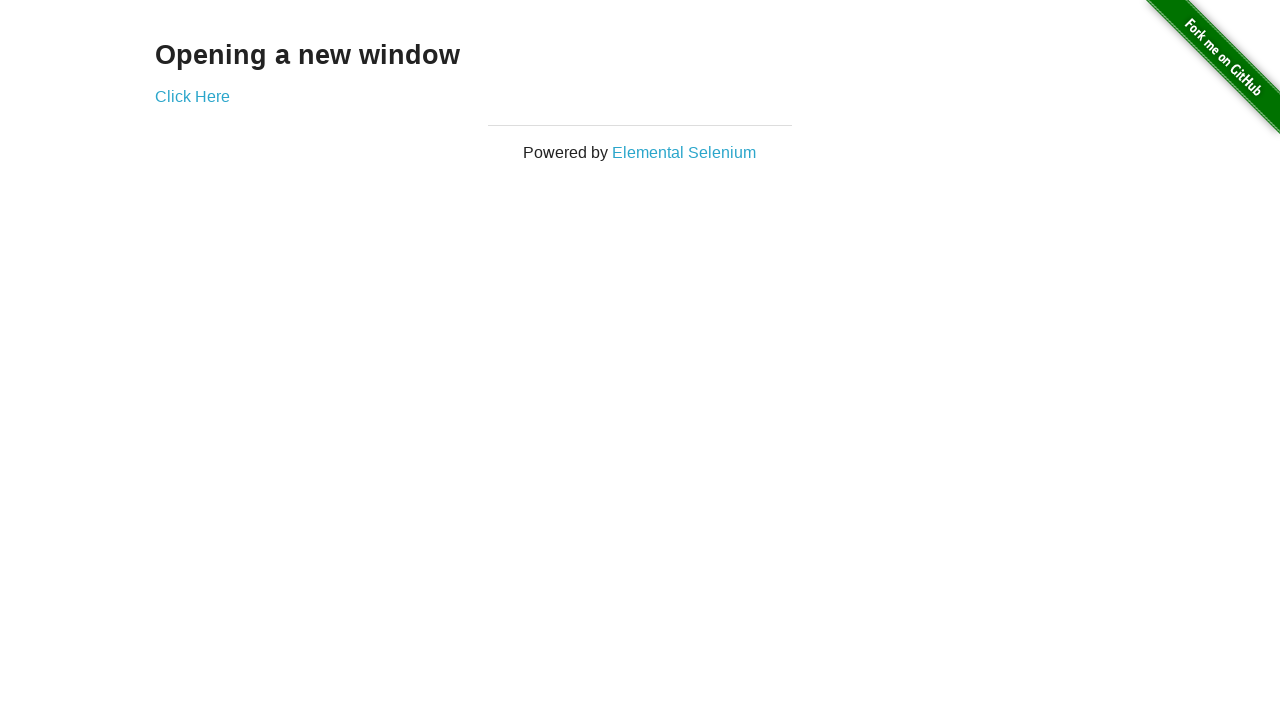

Multiple Windows page loaded and new window link found
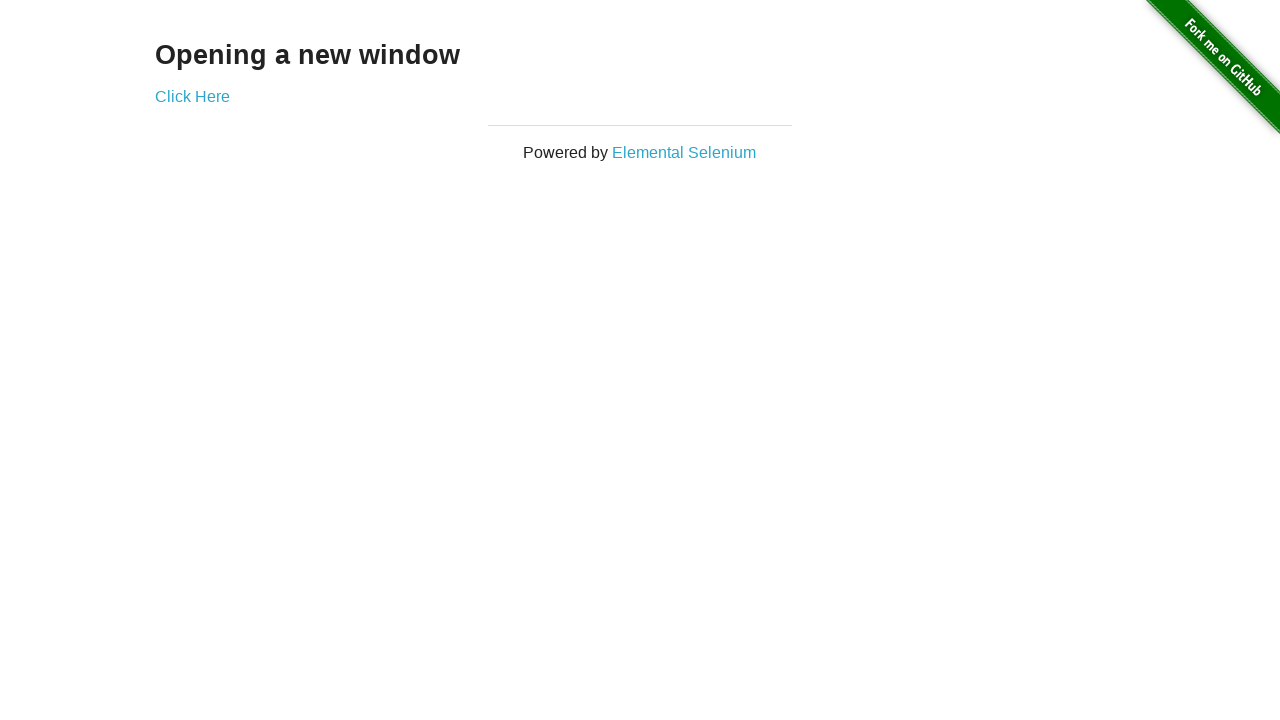

Clicked link to open new window at (192, 96) on a[href='/windows/new']
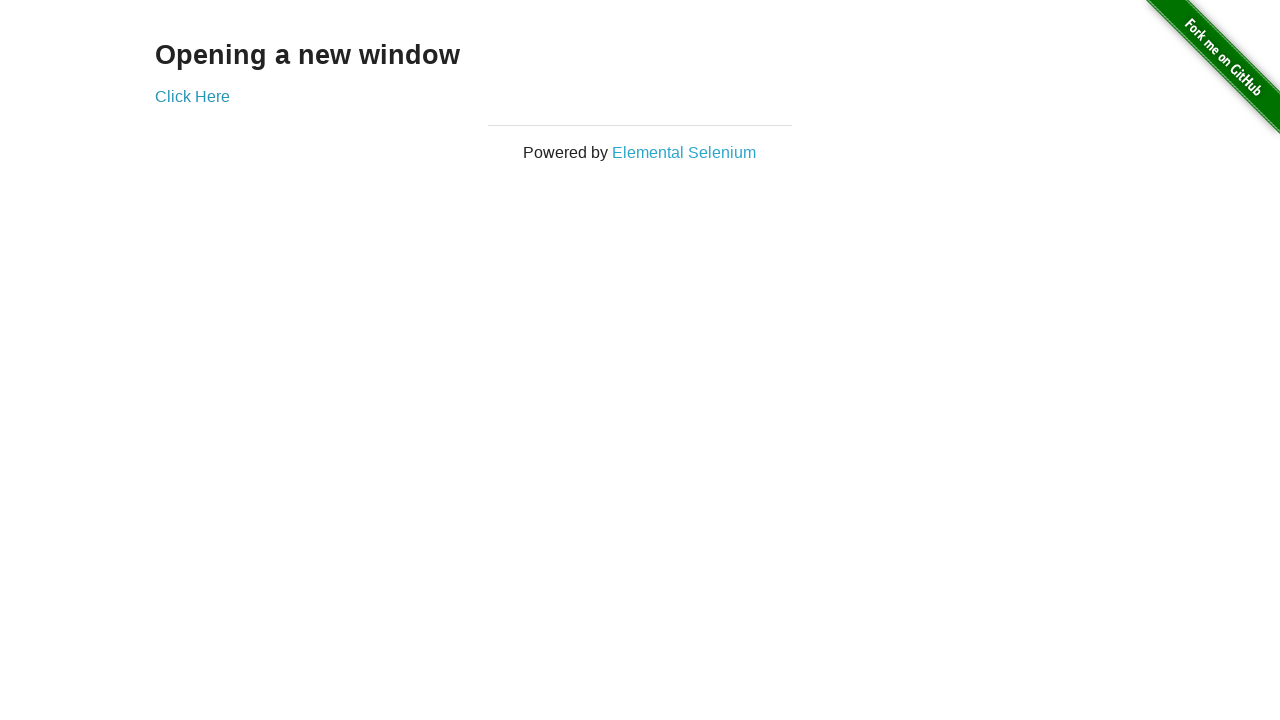

New window opened and page object captured
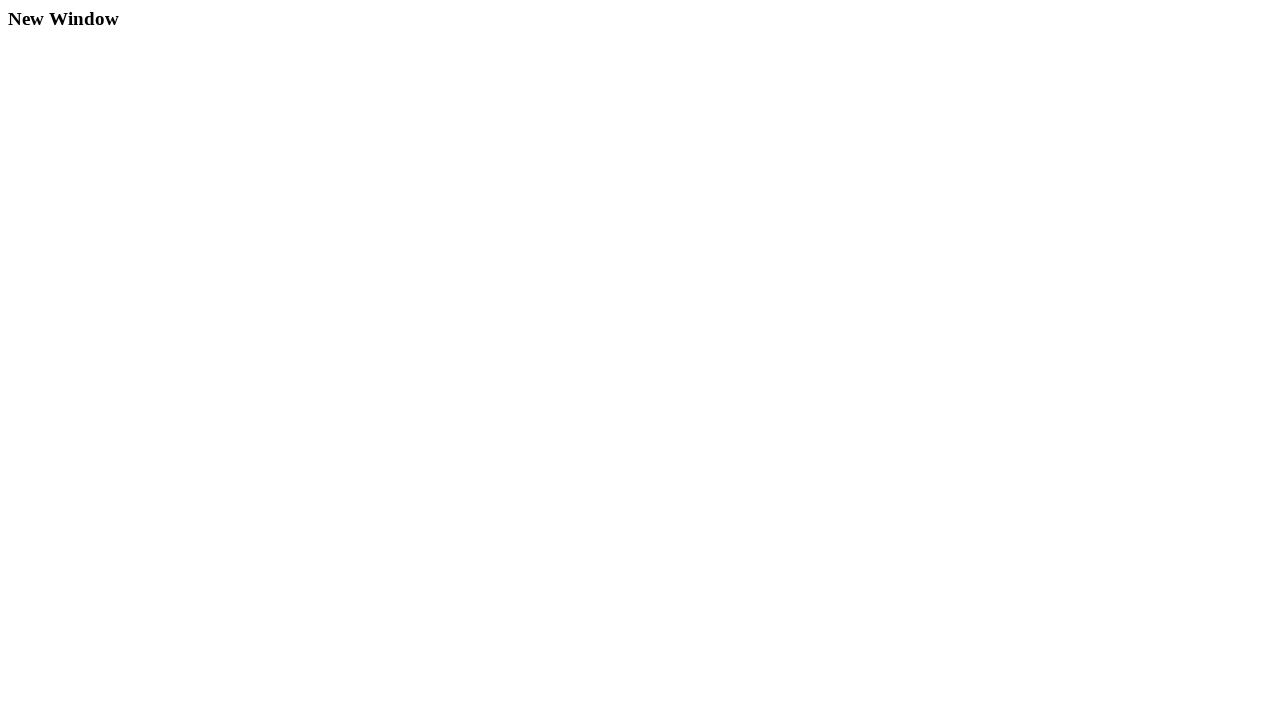

New window fully loaded
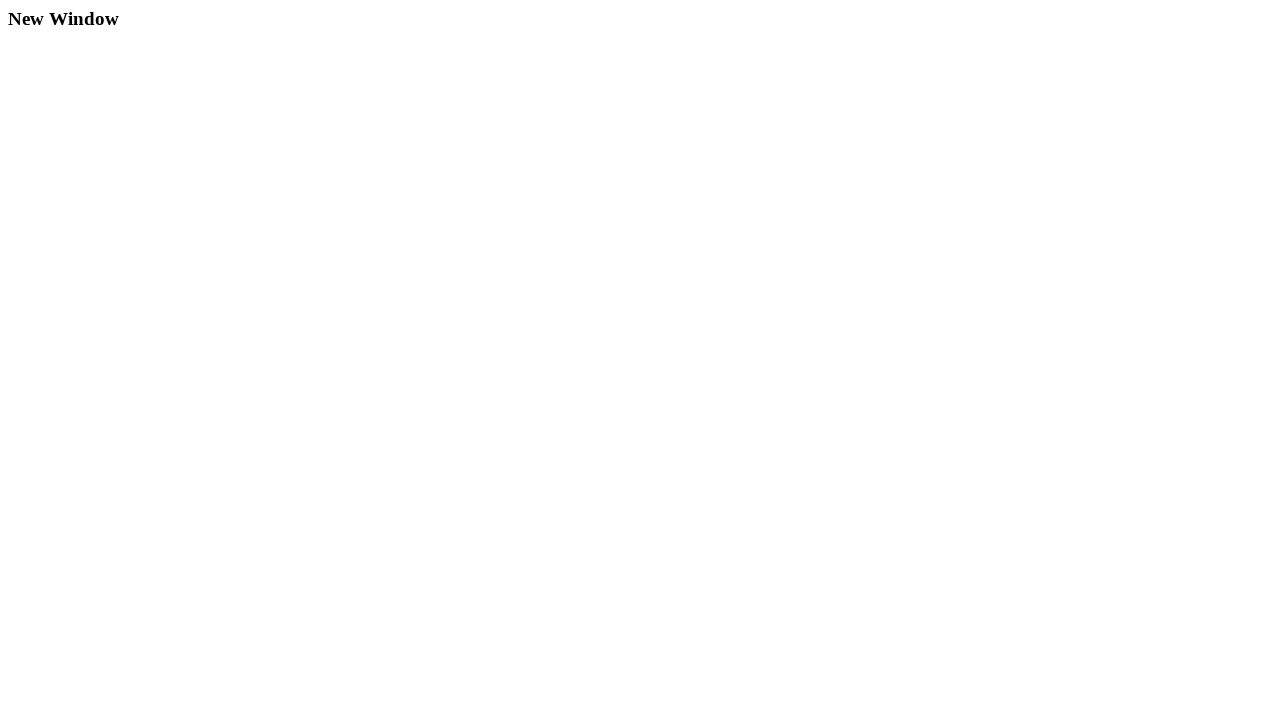

Verified new window title is 'New Window'
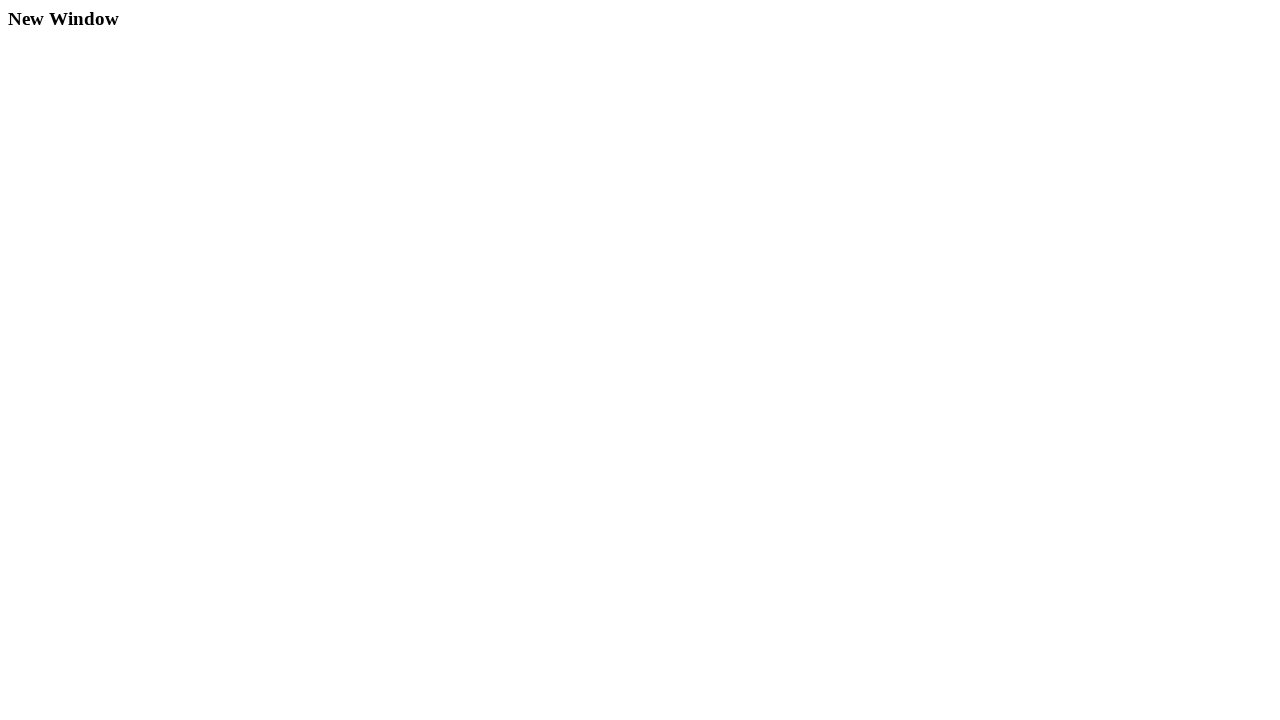

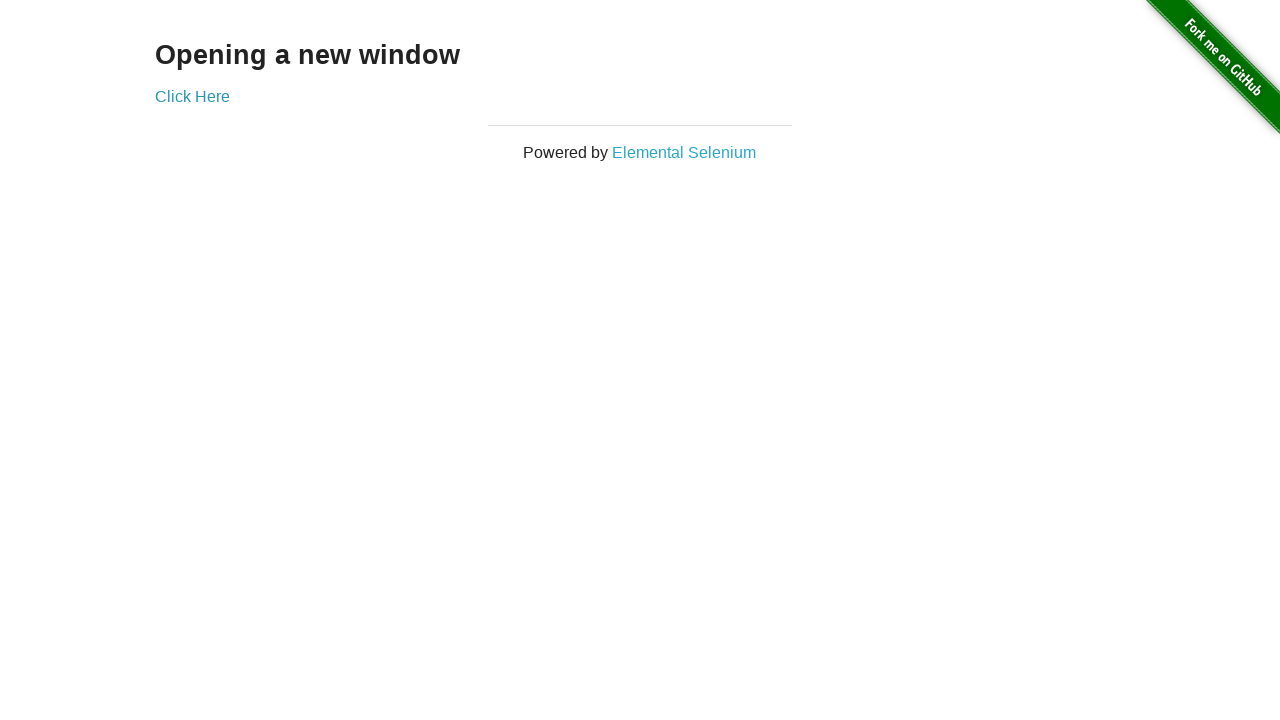